Navigates to the Udemy homepage and waits for the page to load

Starting URL: https://www.udemy.com/

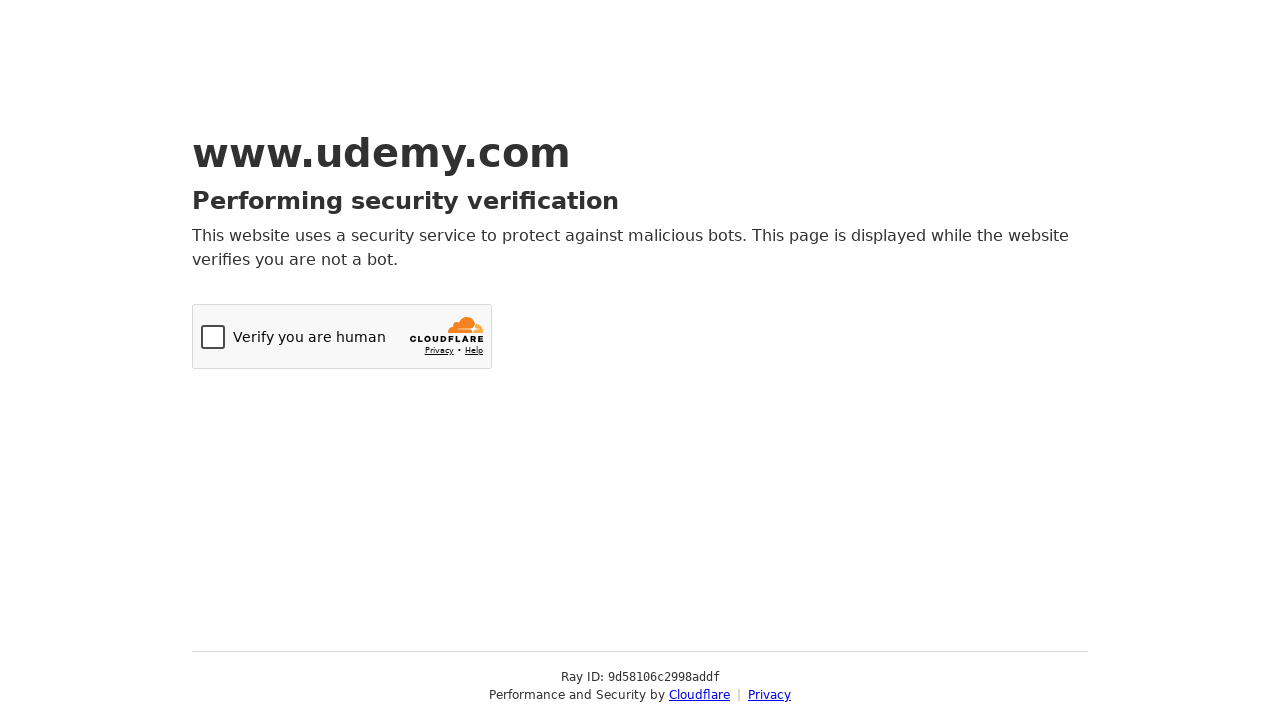

Navigated to Udemy homepage
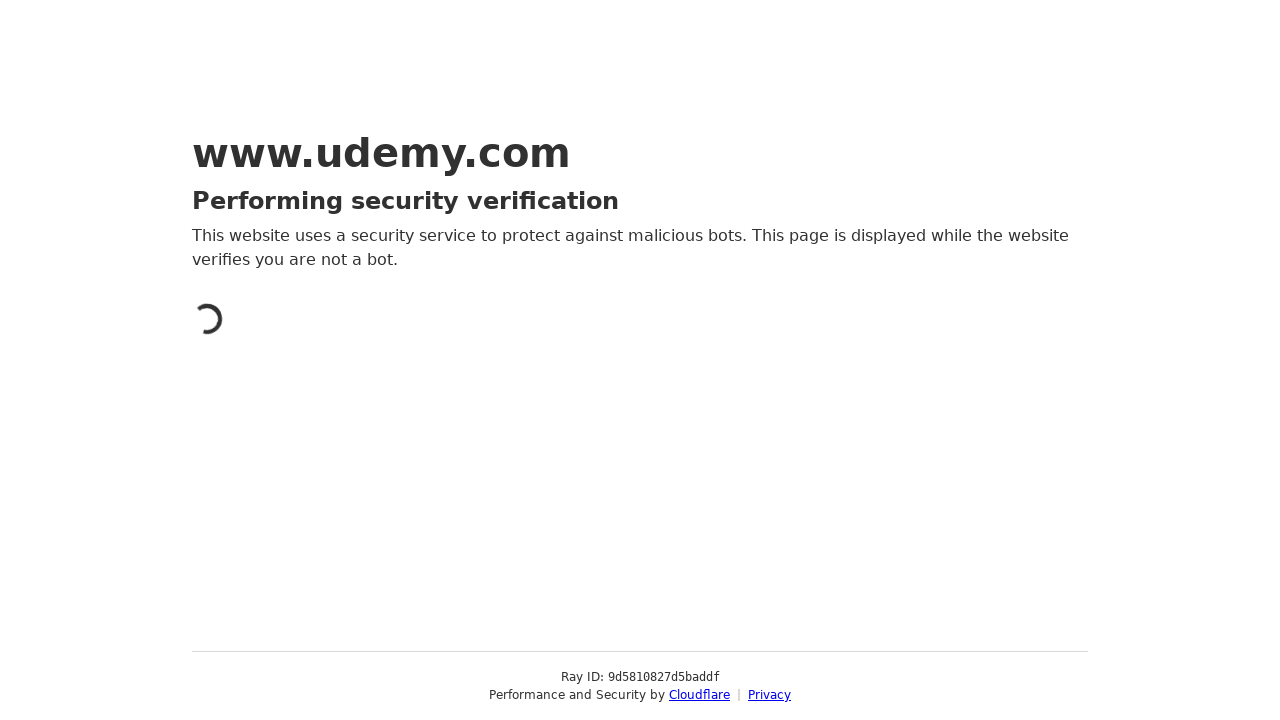

Page fully loaded (network idle)
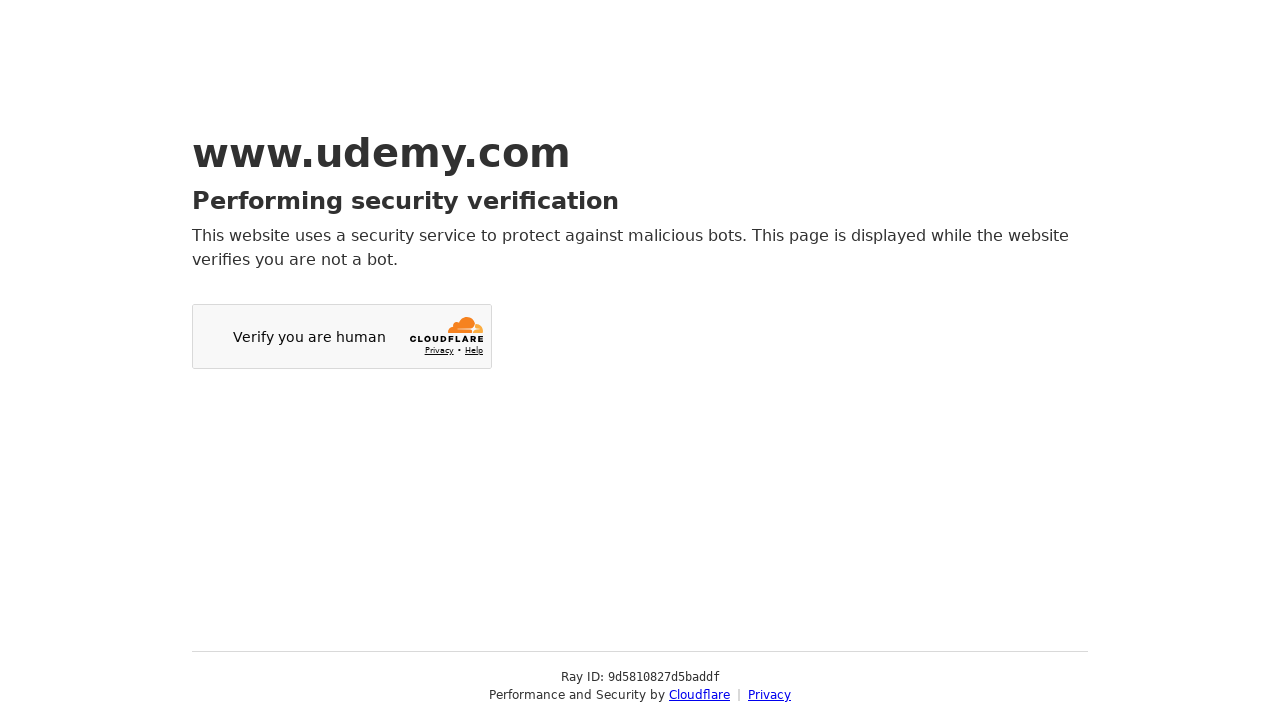

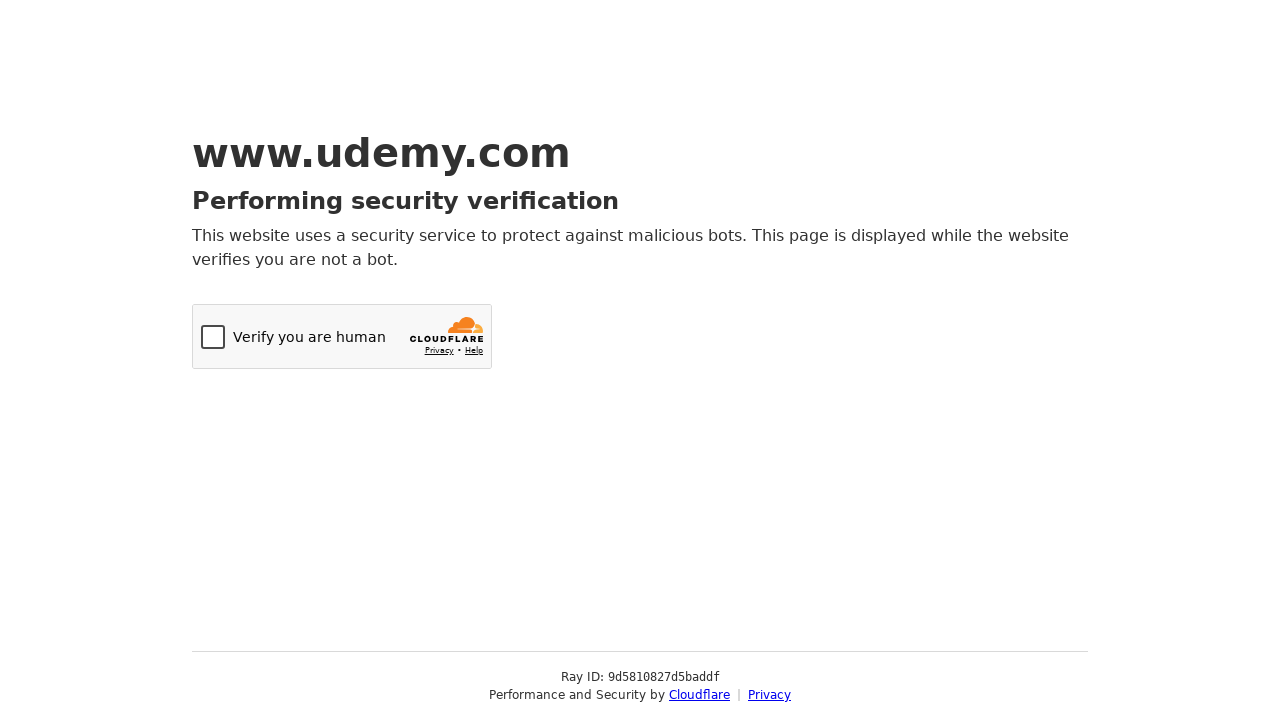